Tests navigation from homepage to the documentation page which opens docs.cryptpad.org

Starting URL: https://cryptpad.fr

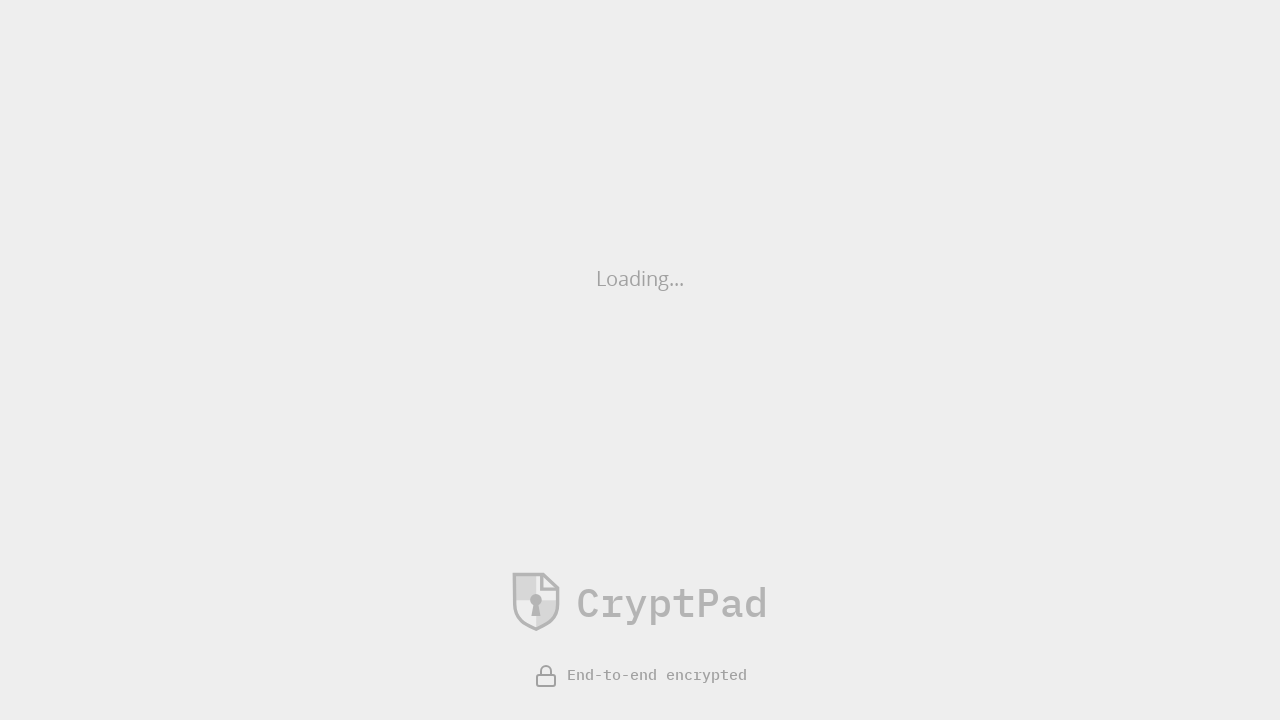

Documentation link appeared on homepage
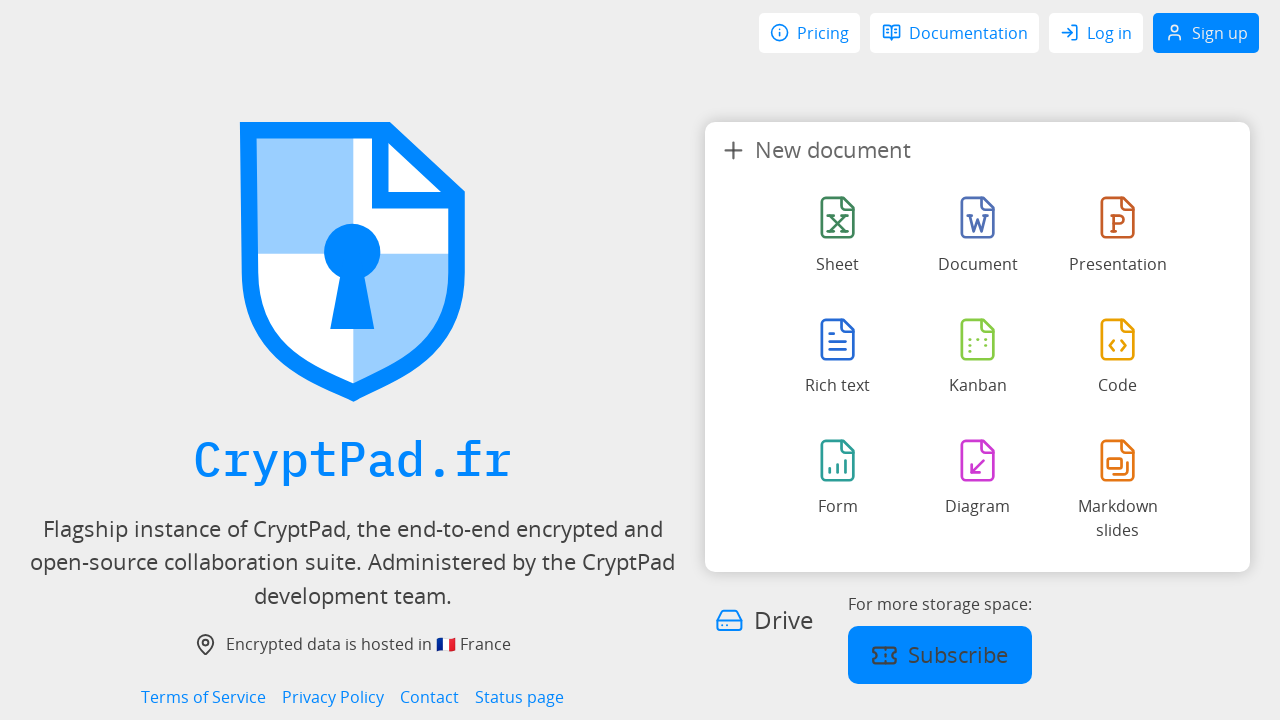

Clicked Documentation link at (955, 33) on internal:role=link[name="Documentation"i]
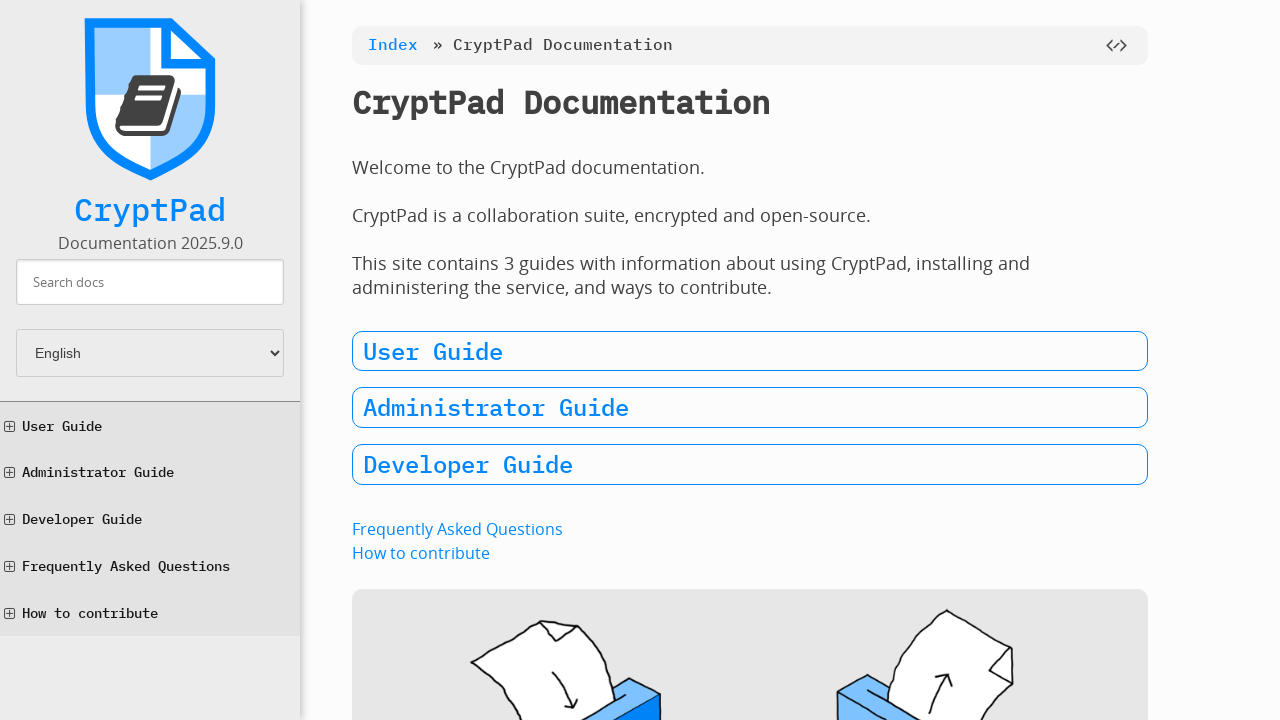

Verified navigation to docs.cryptpad.org/en/
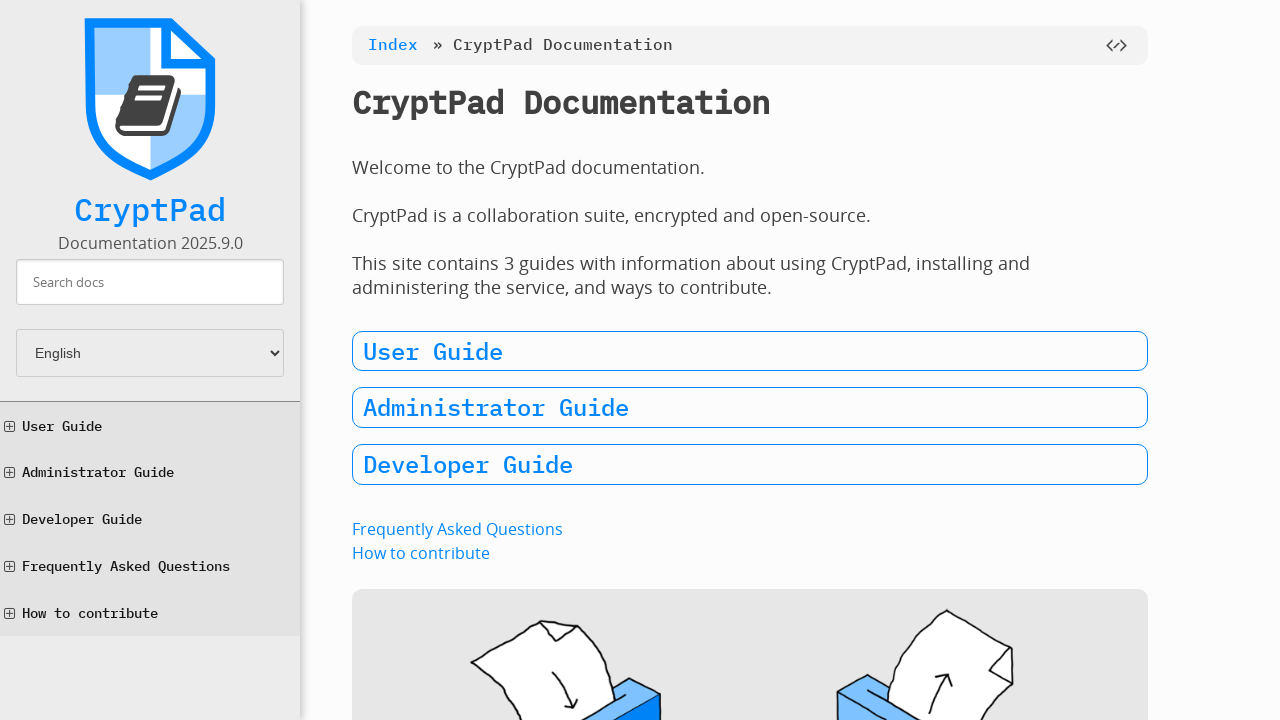

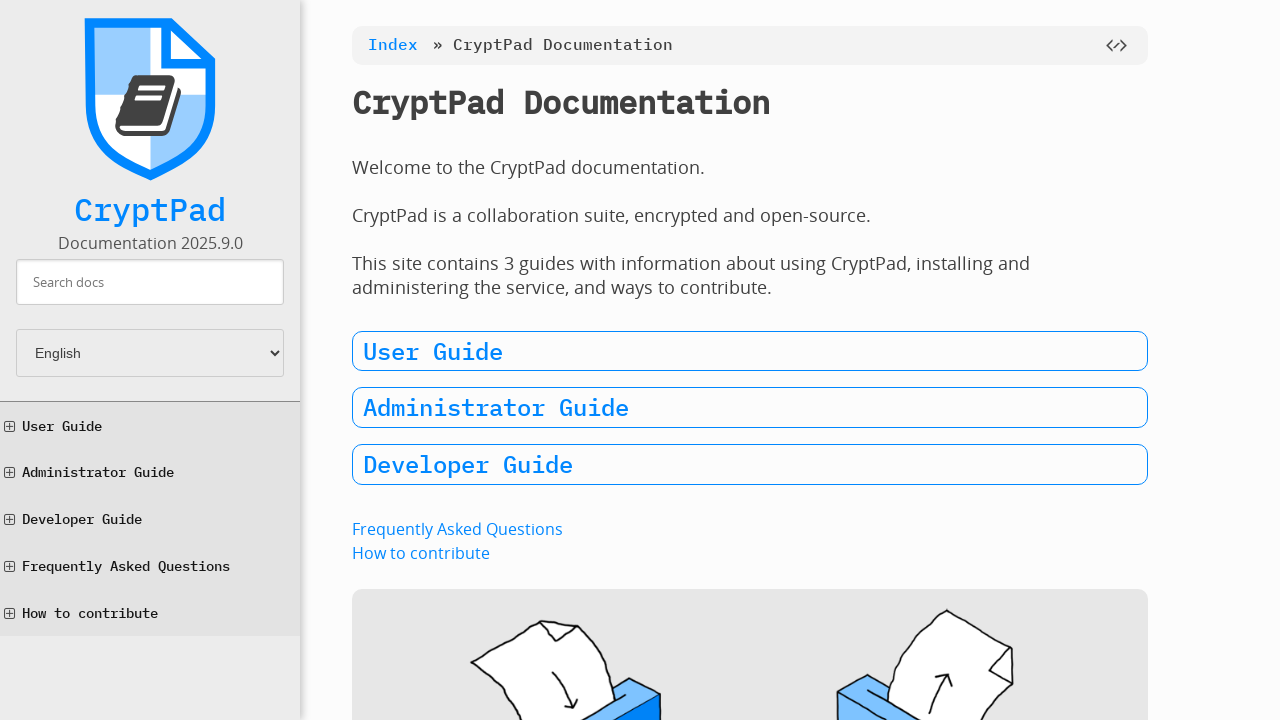